Tests radio button selection functionality by verifying page title, selecting the "Yes" radio button if not already selected, and validating the selection result

Starting URL: https://demoqa.com/radio-button

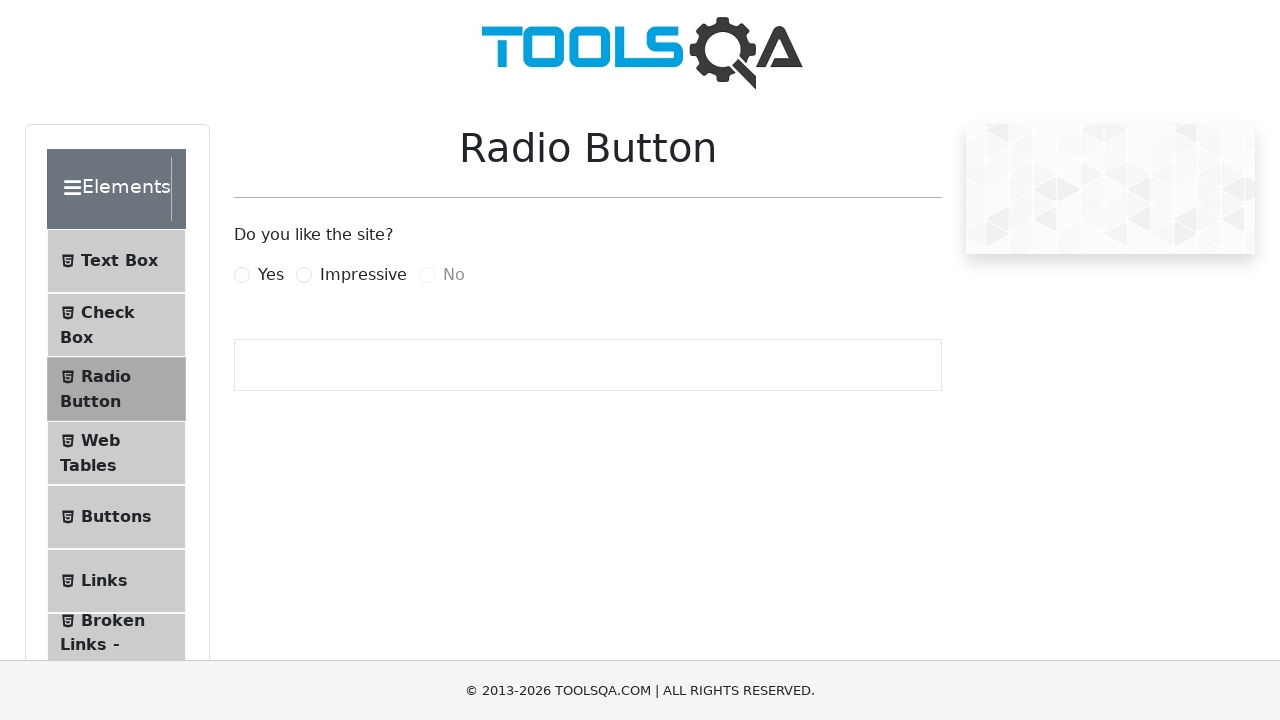

Retrieved page title 'Radio Button'
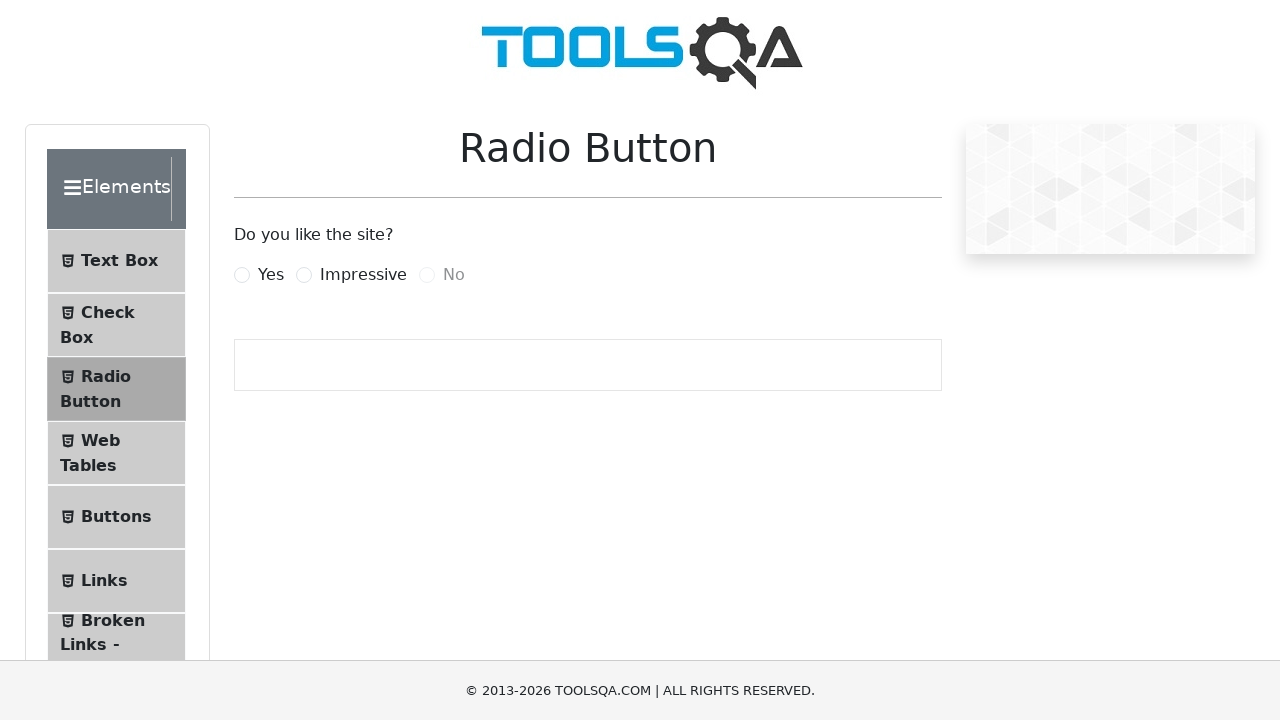

Verified page title is 'Radio Button'
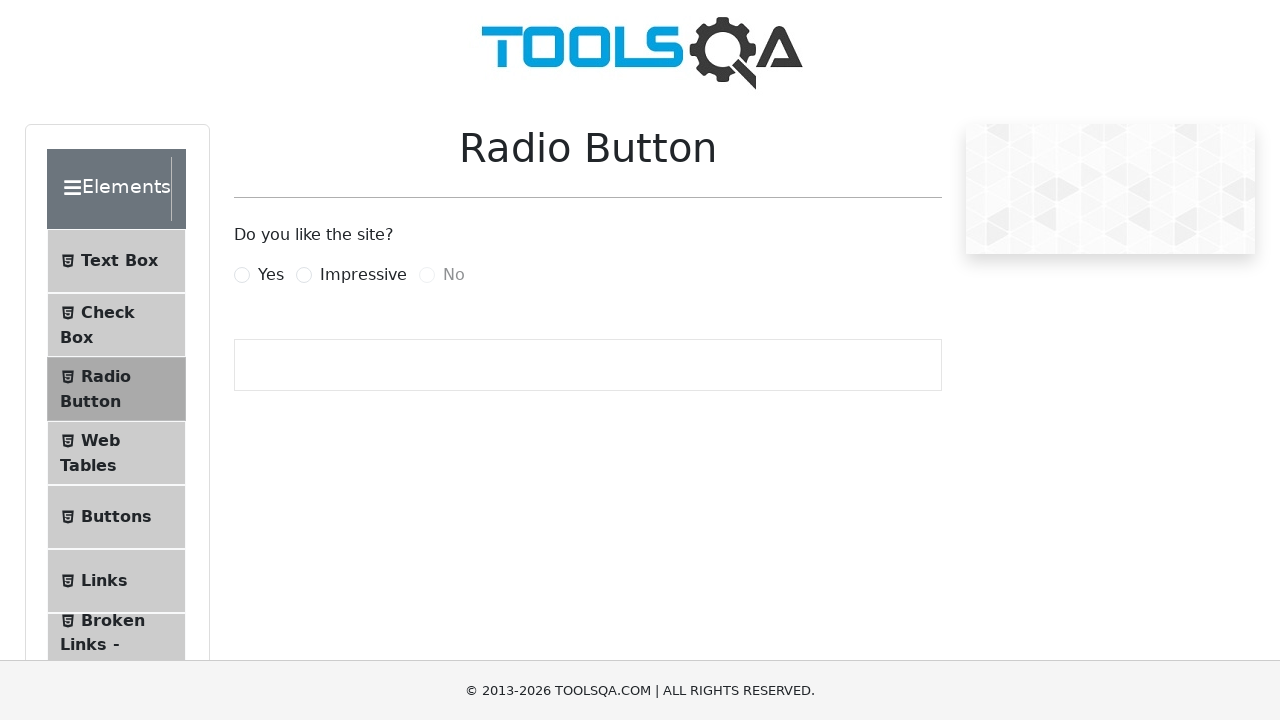

Checked if 'Yes' radio button is already selected
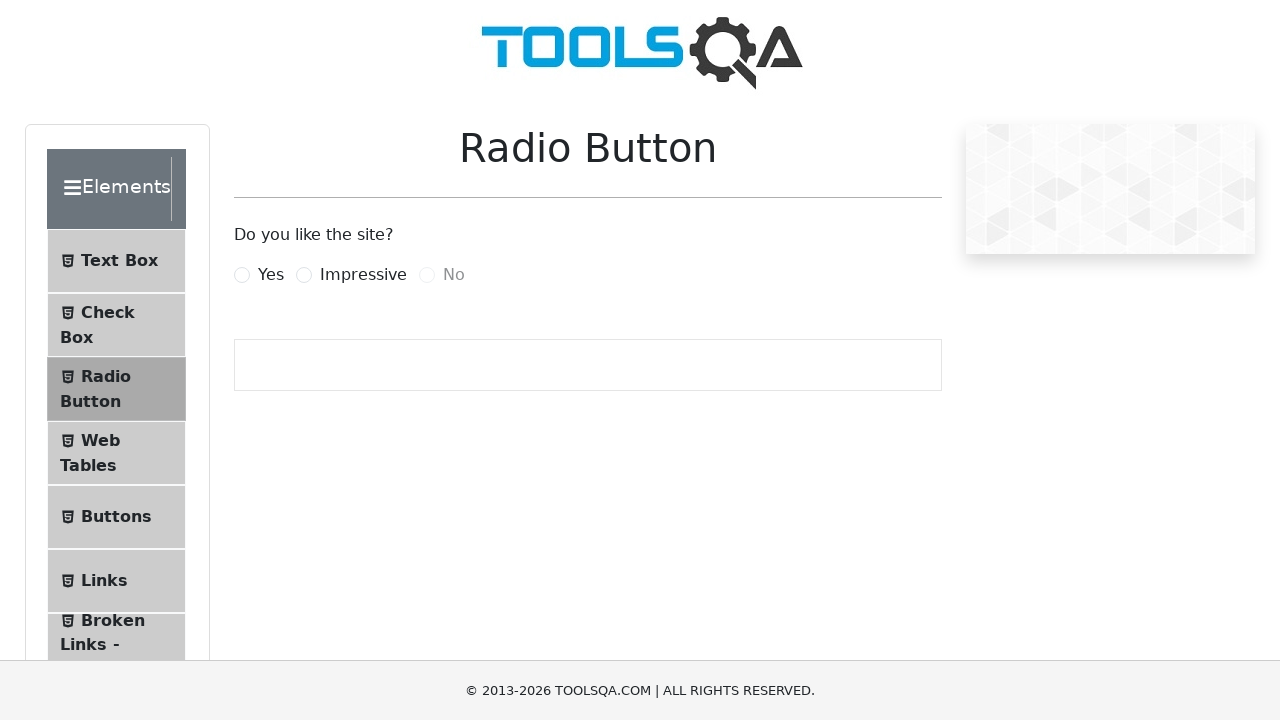

Clicked 'Yes' radio button using JavaScript
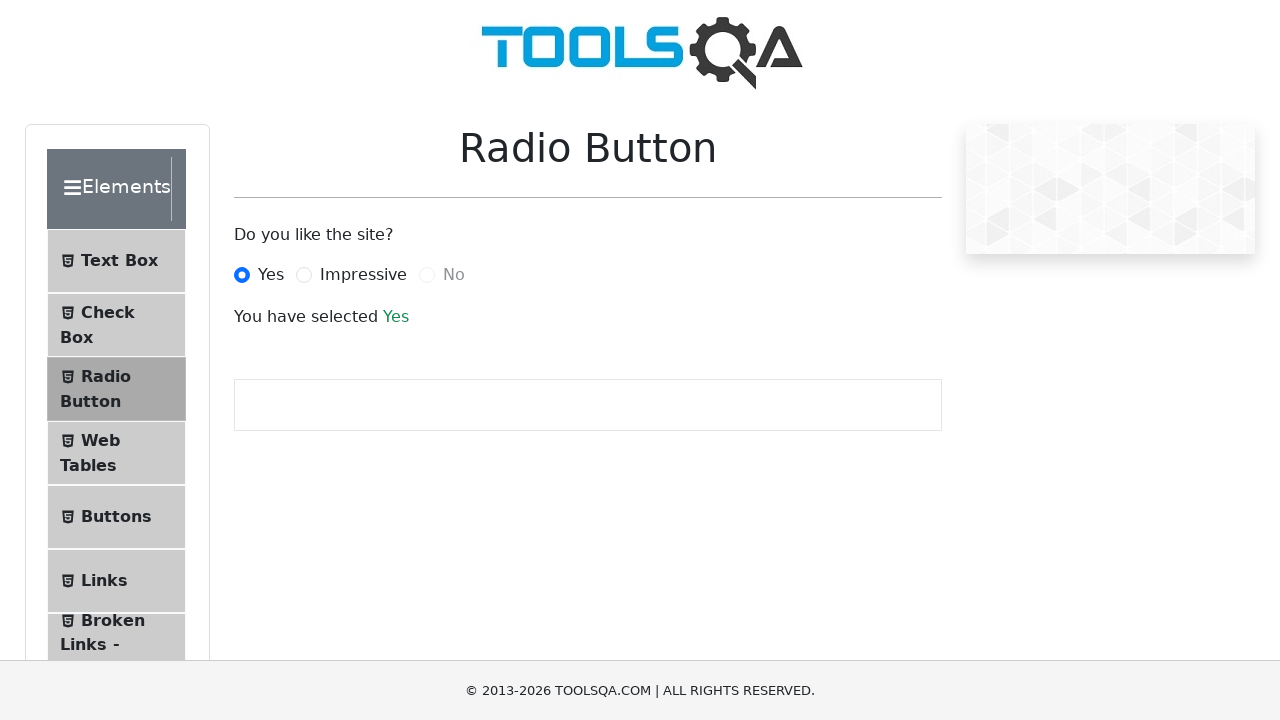

Verified 'Yes' radio button is now selected
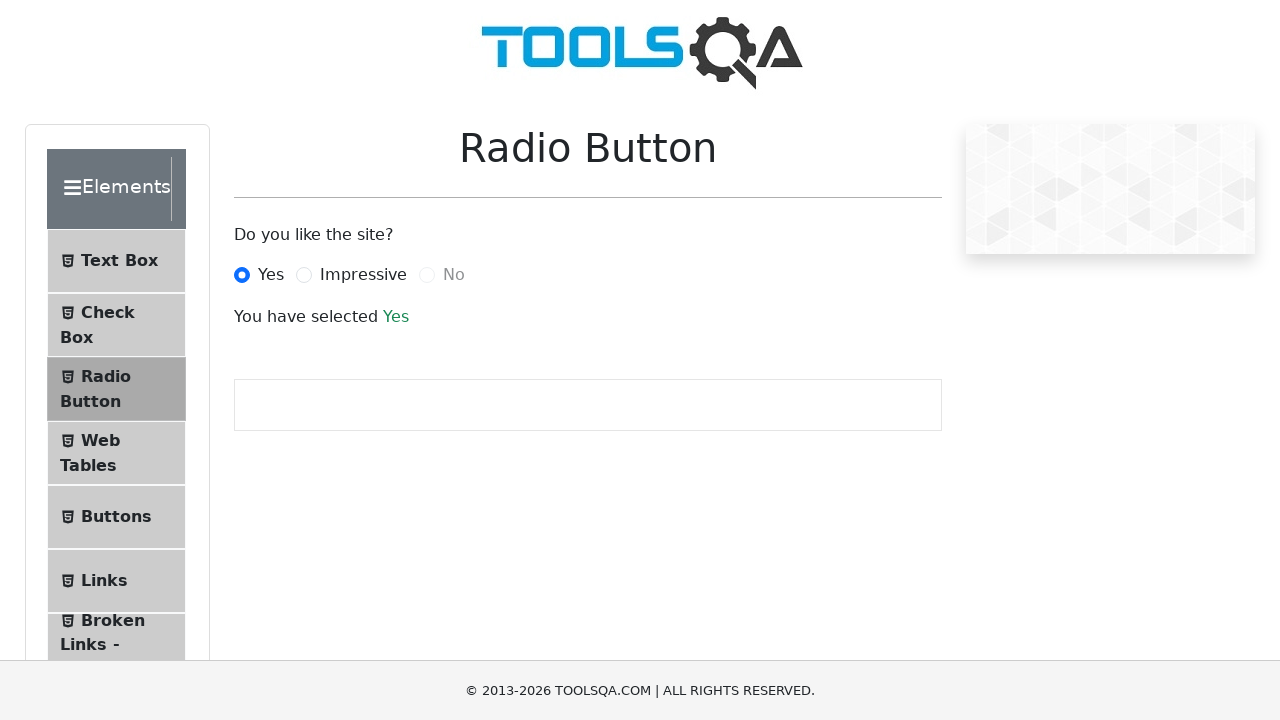

Retrieved success text after radio button selection
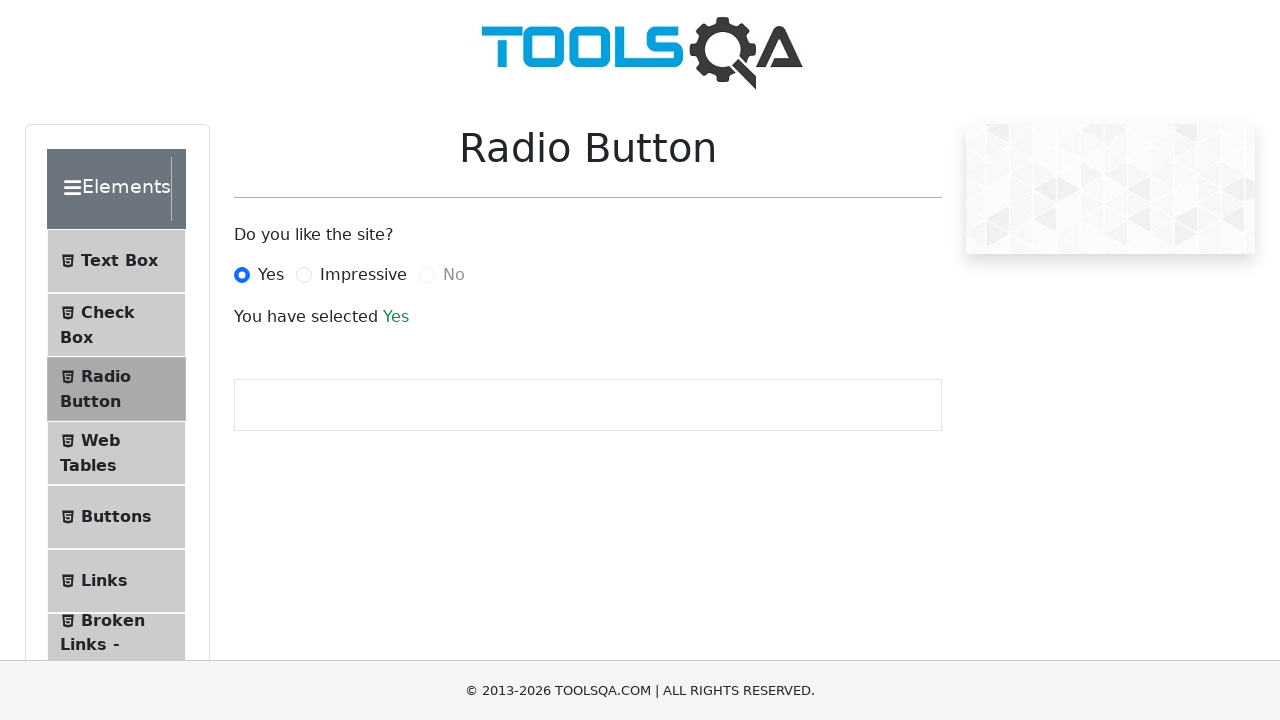

Verified success text contains 'Yes'
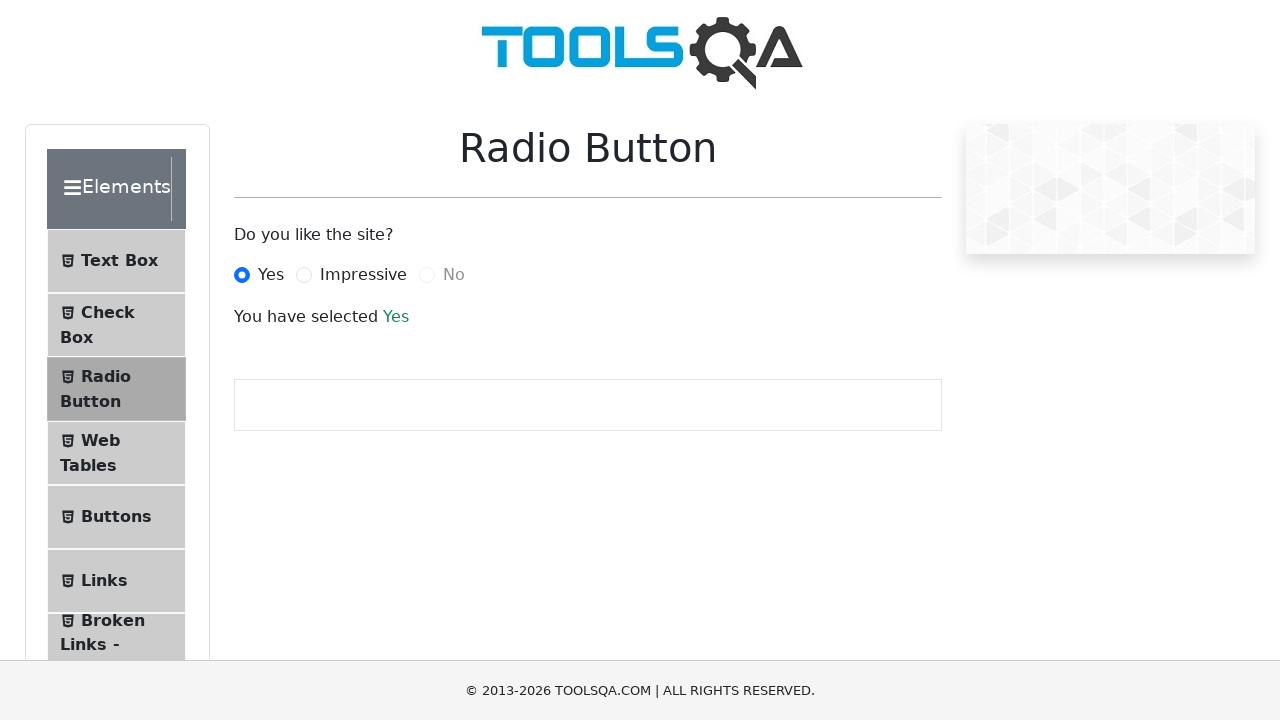

Checked if 'No' radio button is enabled
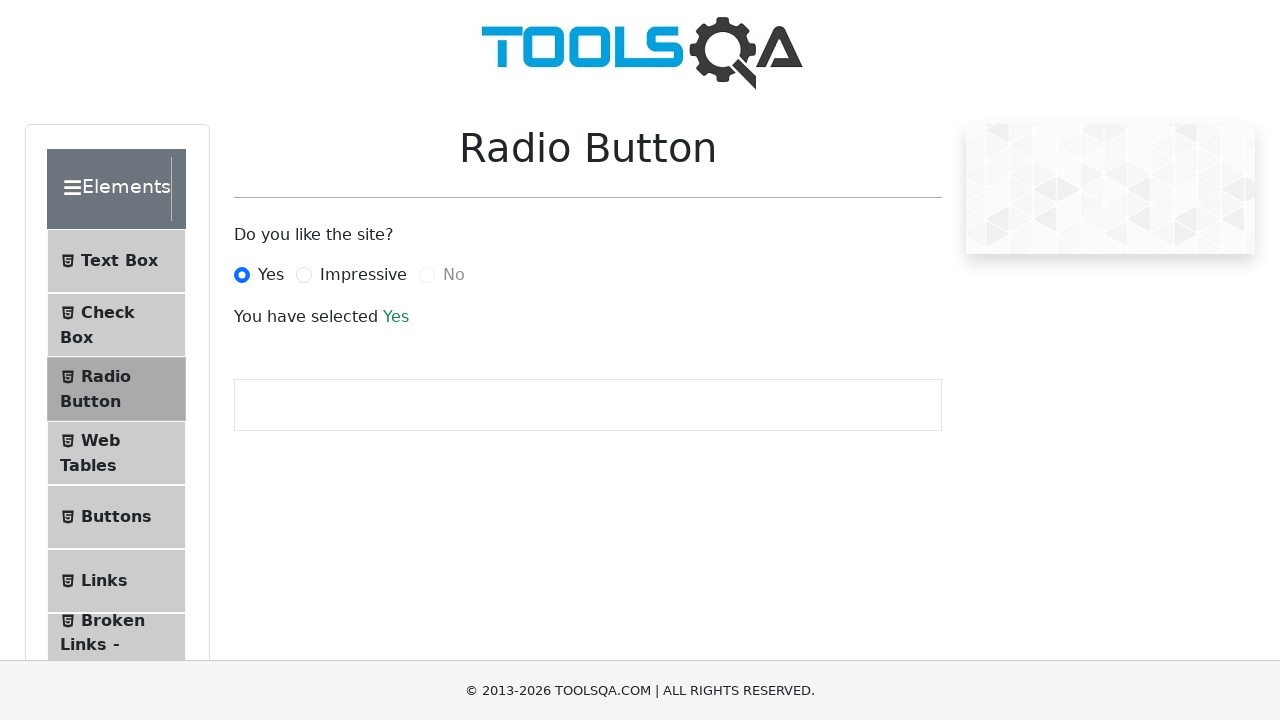

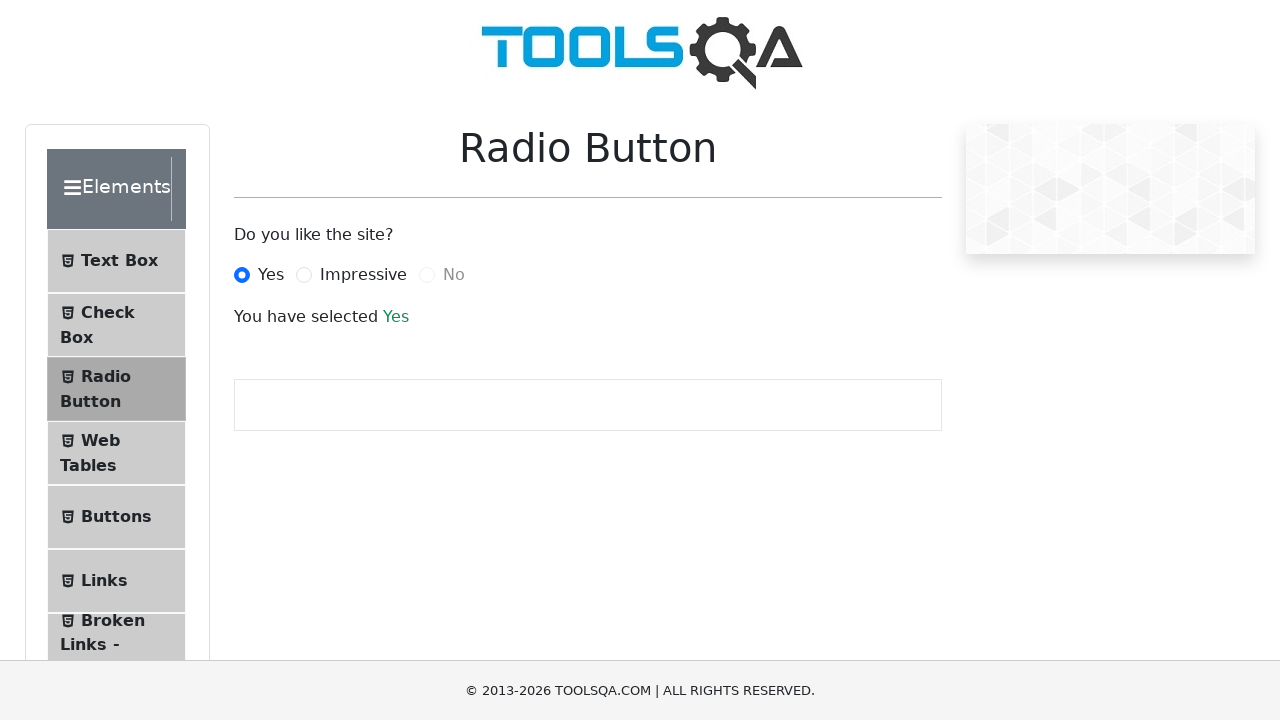